Refactored version of display test that checks element visibility and interacts with form fields

Starting URL: https://automationfc.github.io/basic-form/index.html

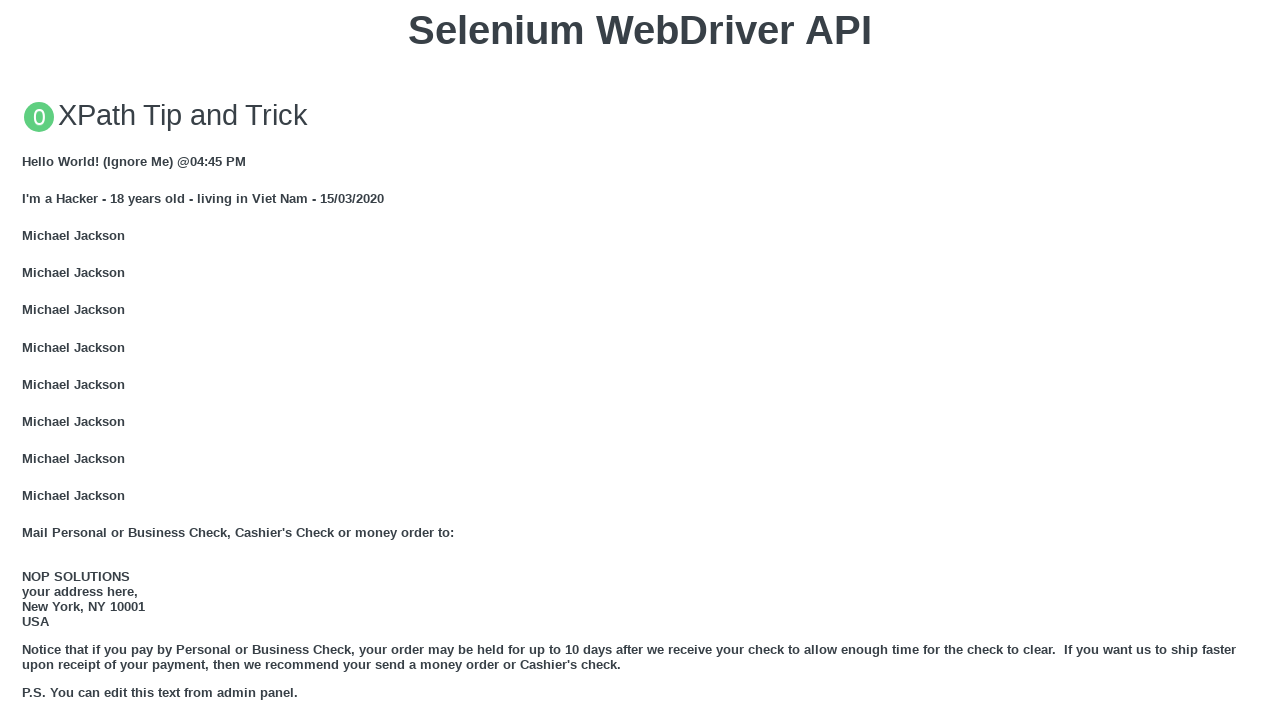

Verified email textbox is visible
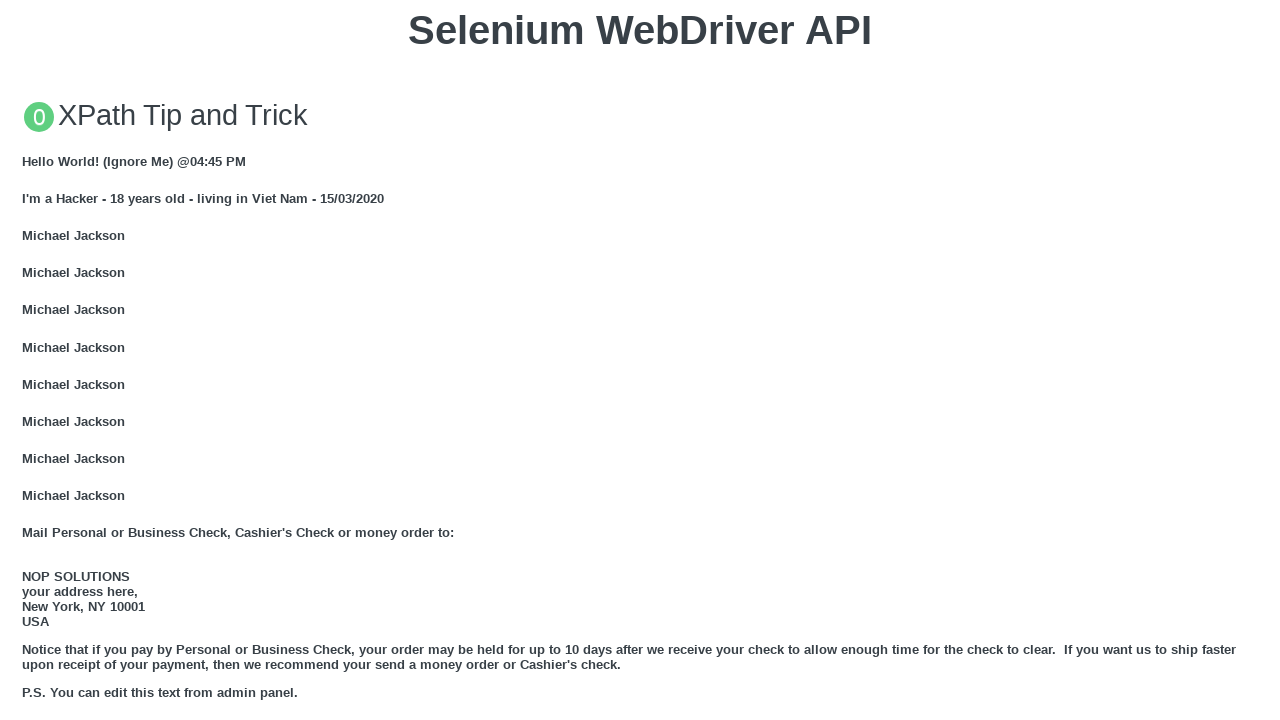

Cleared email textbox on #mail
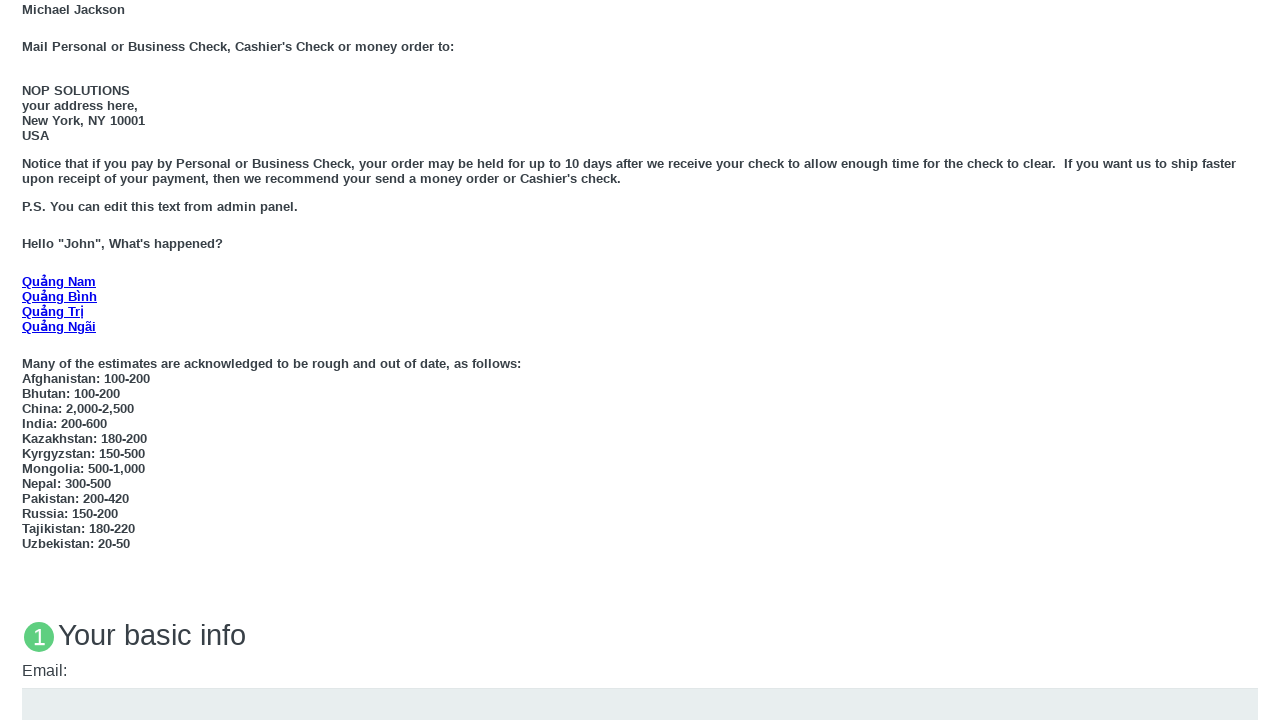

Filled email textbox with 'Automation Testing' on #mail
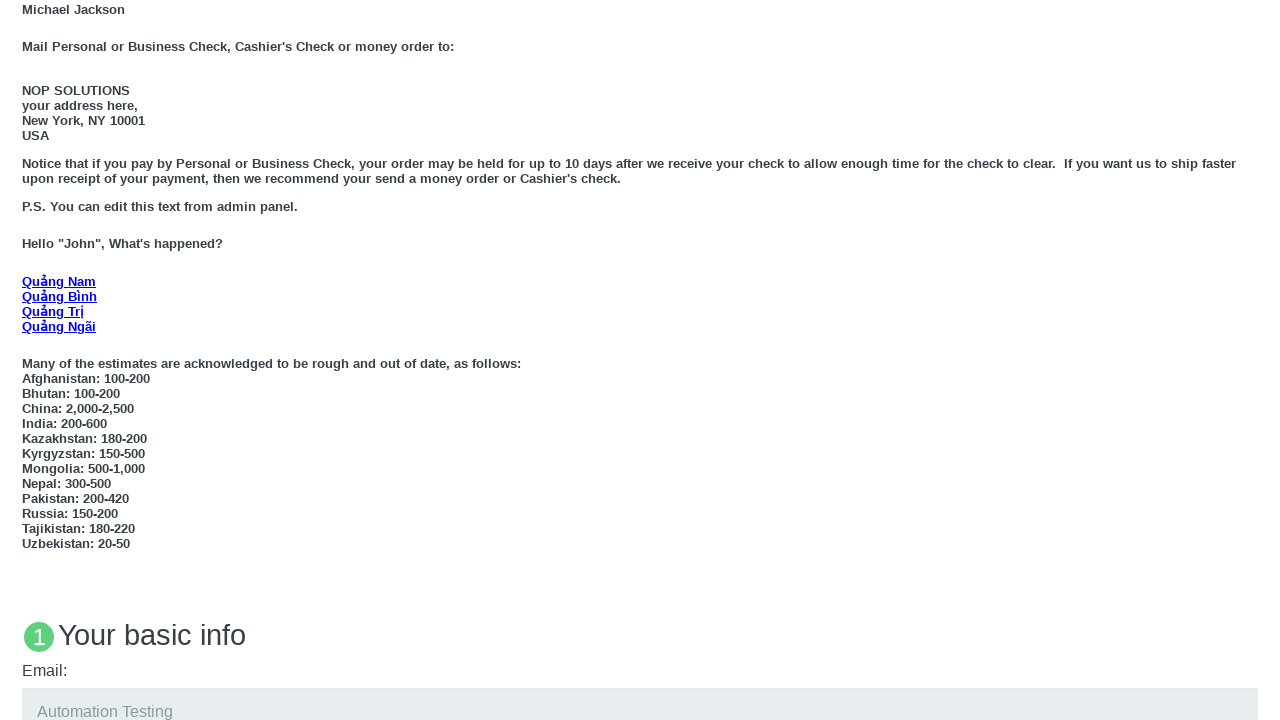

Verified age over 18 radio button is visible
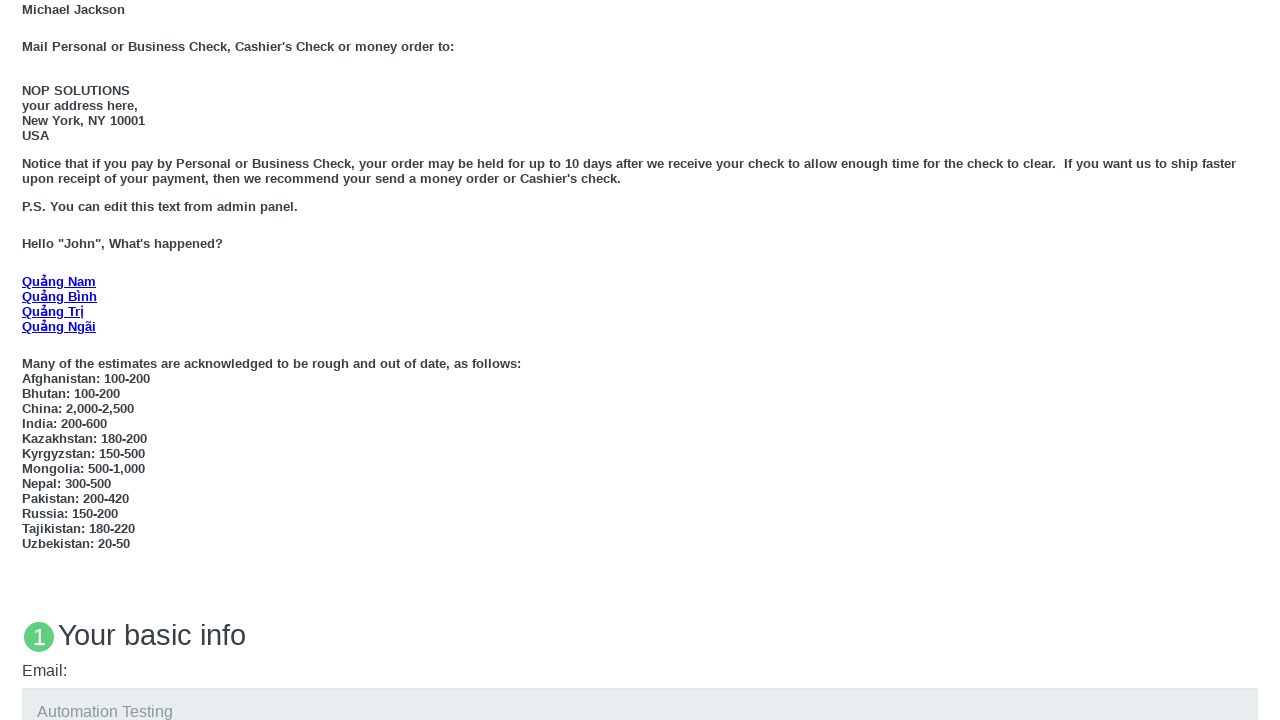

Clicked age over 18 radio button at (28, 360) on #over_18
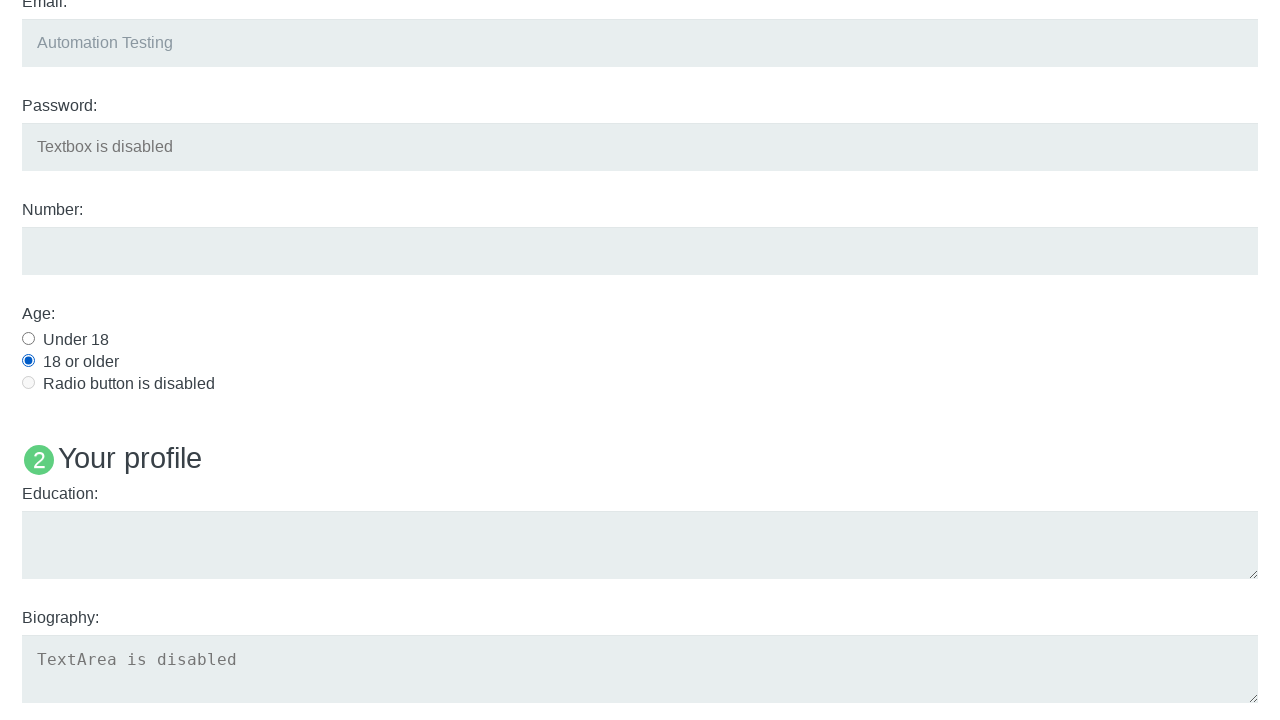

Verified education textarea is visible
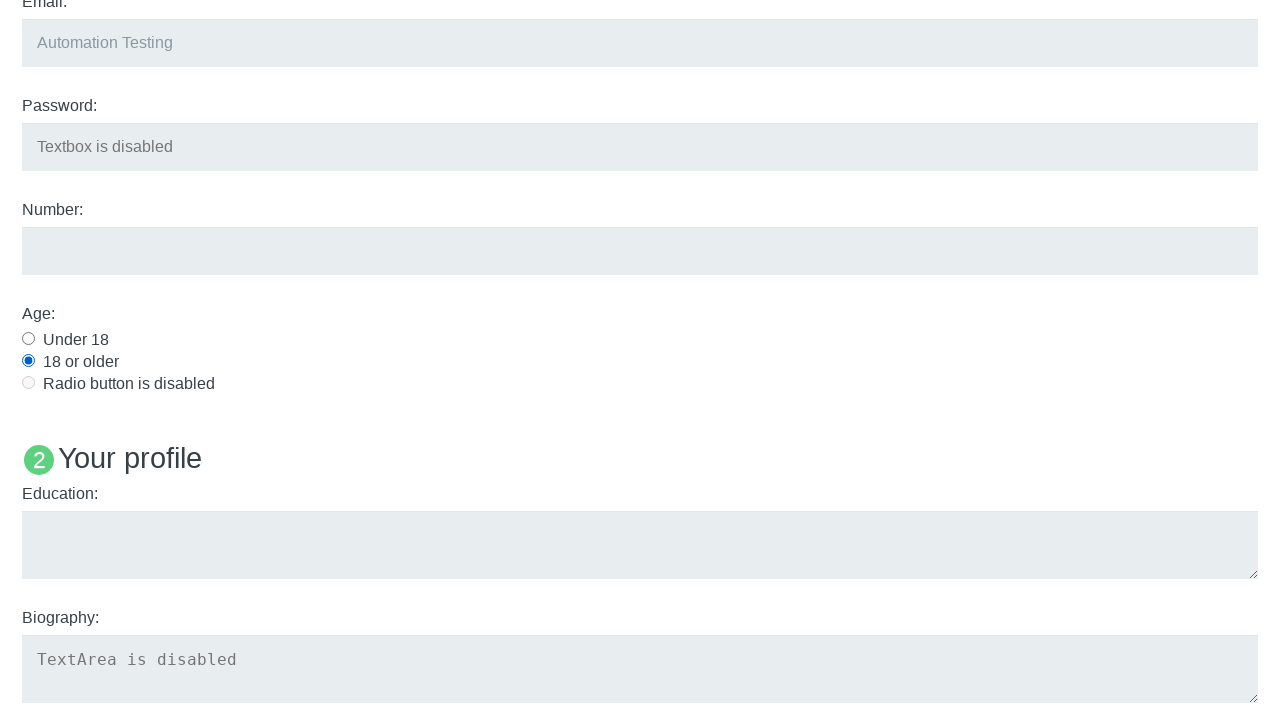

Cleared education textarea on #edu
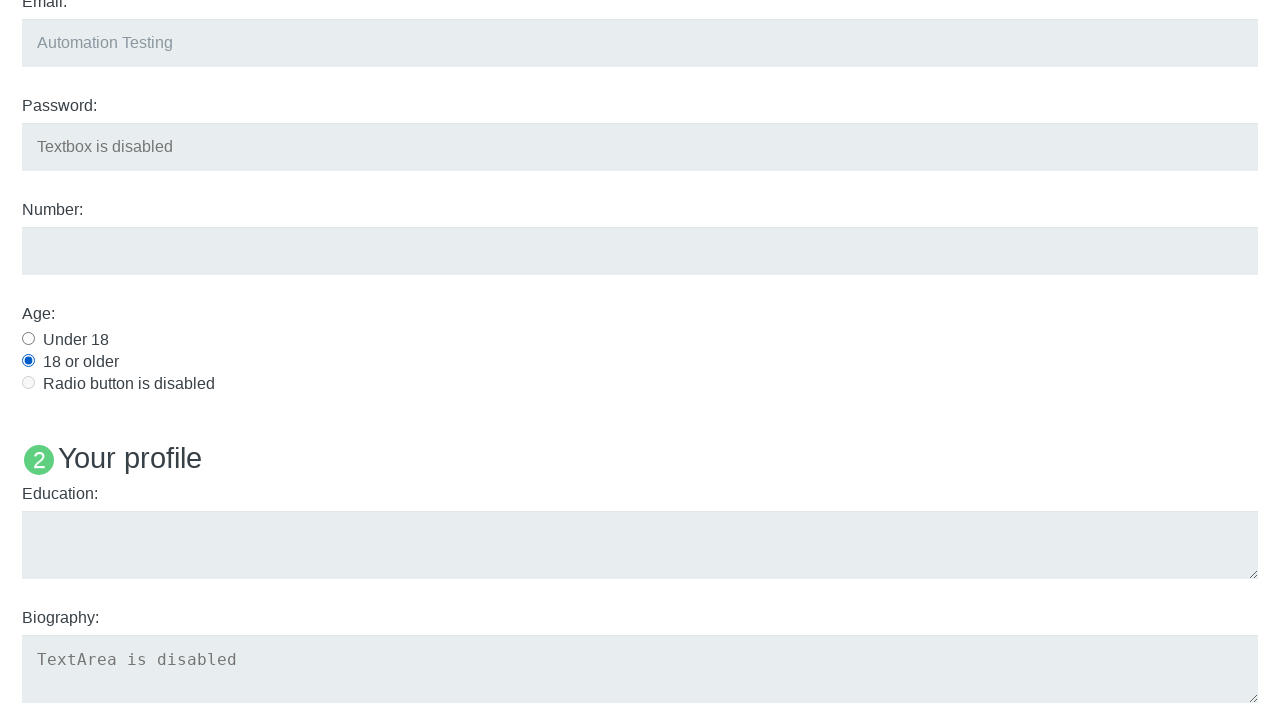

Filled education textarea with 'Automation Testing' on #edu
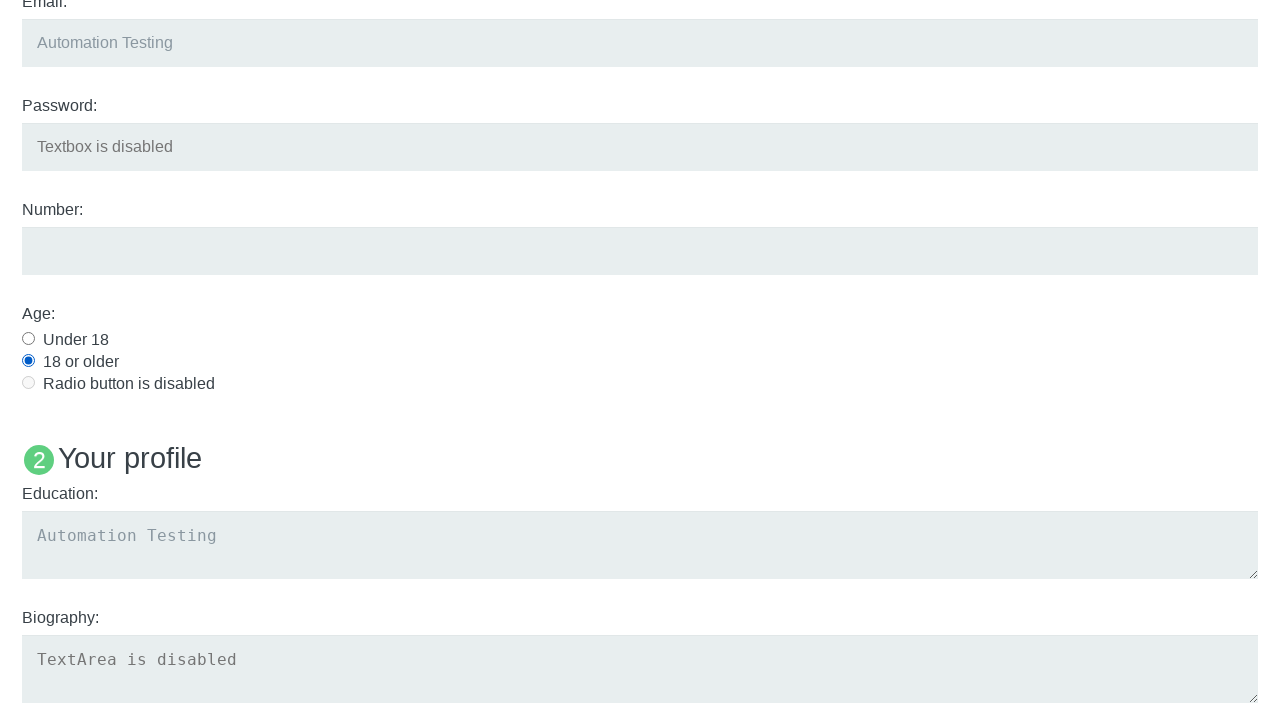

Verified User5 text is not displayed
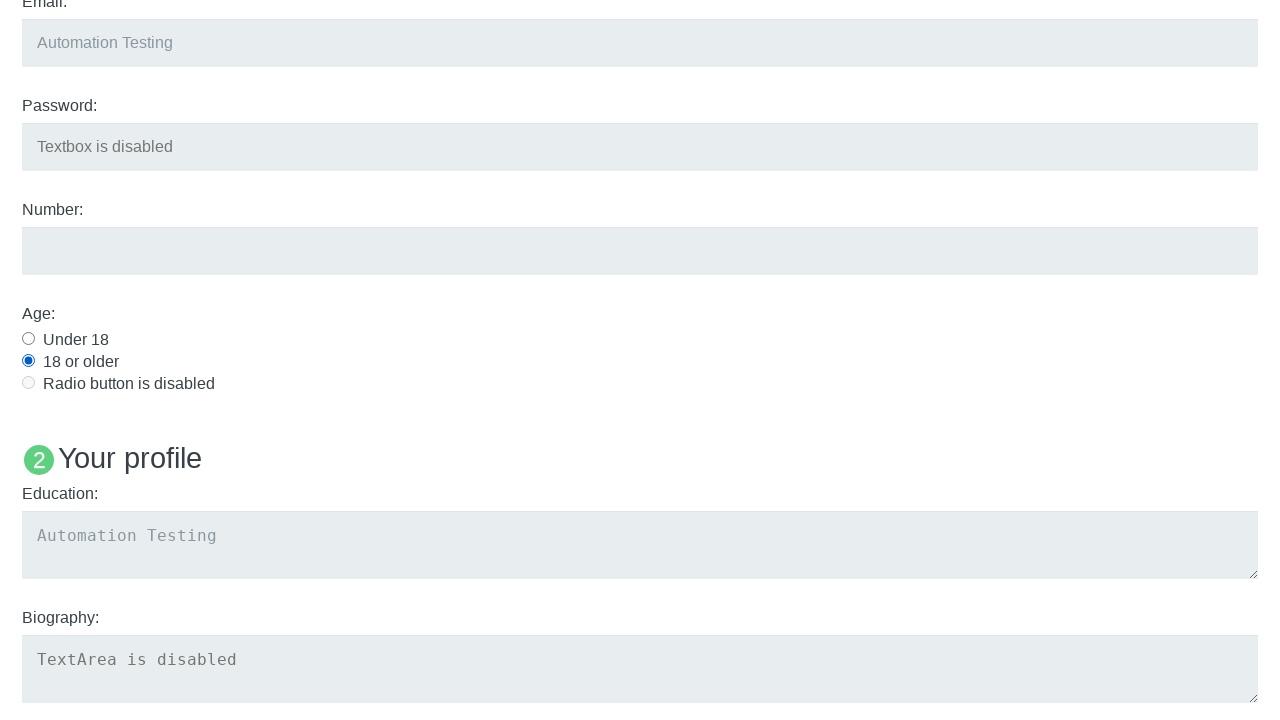

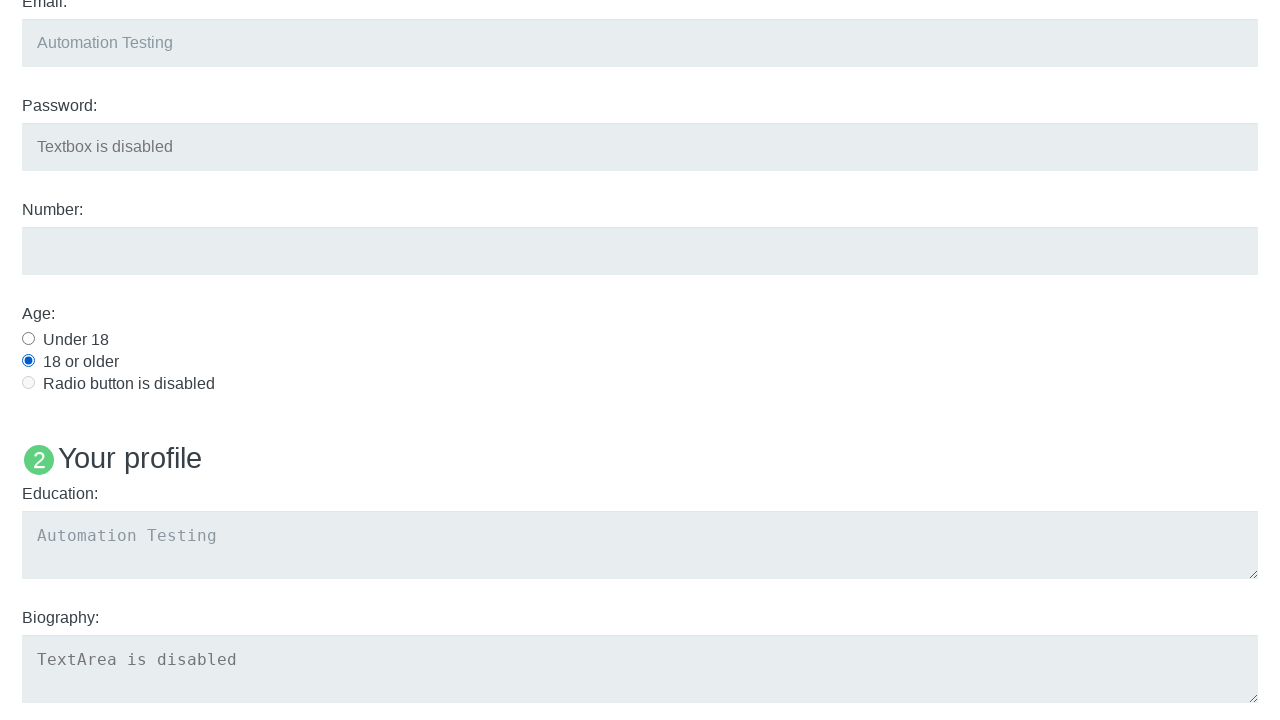